Tests navigation to Selenium HQ website and attempts to click on a "Projects" link to verify site navigation functionality

Starting URL: http://www.seleniumhq.org/

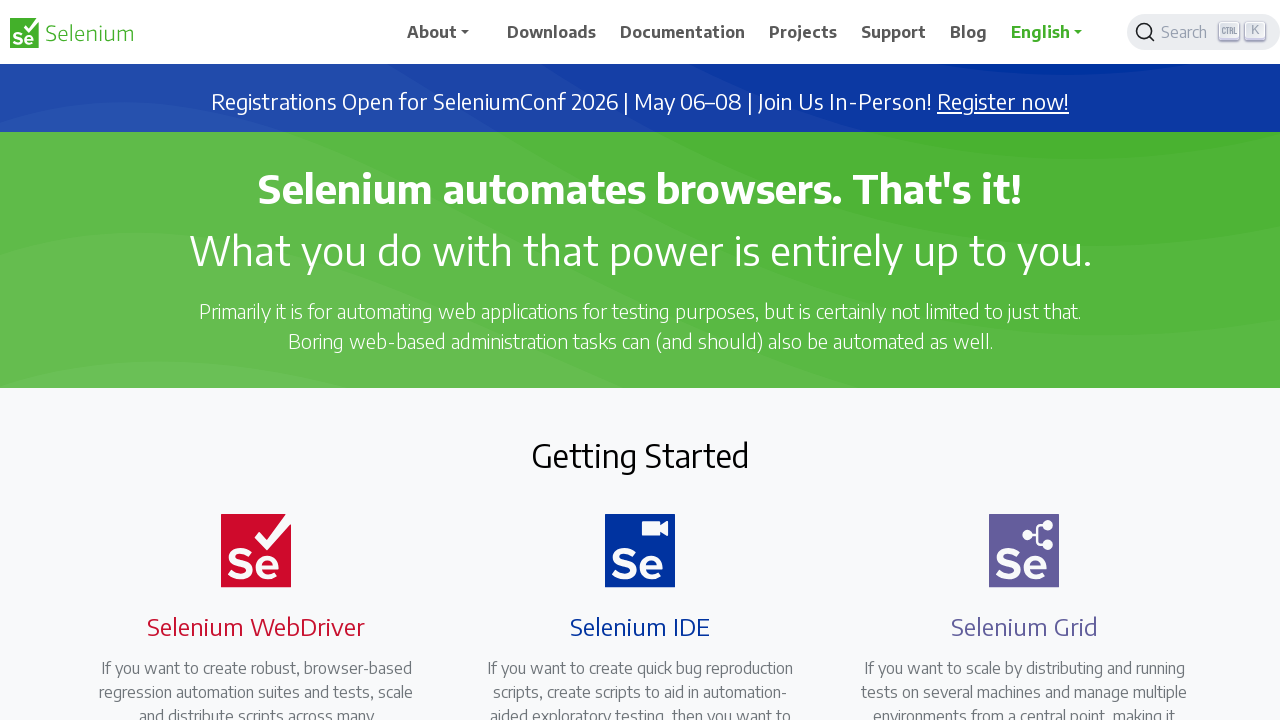

Navigated to Selenium HQ website
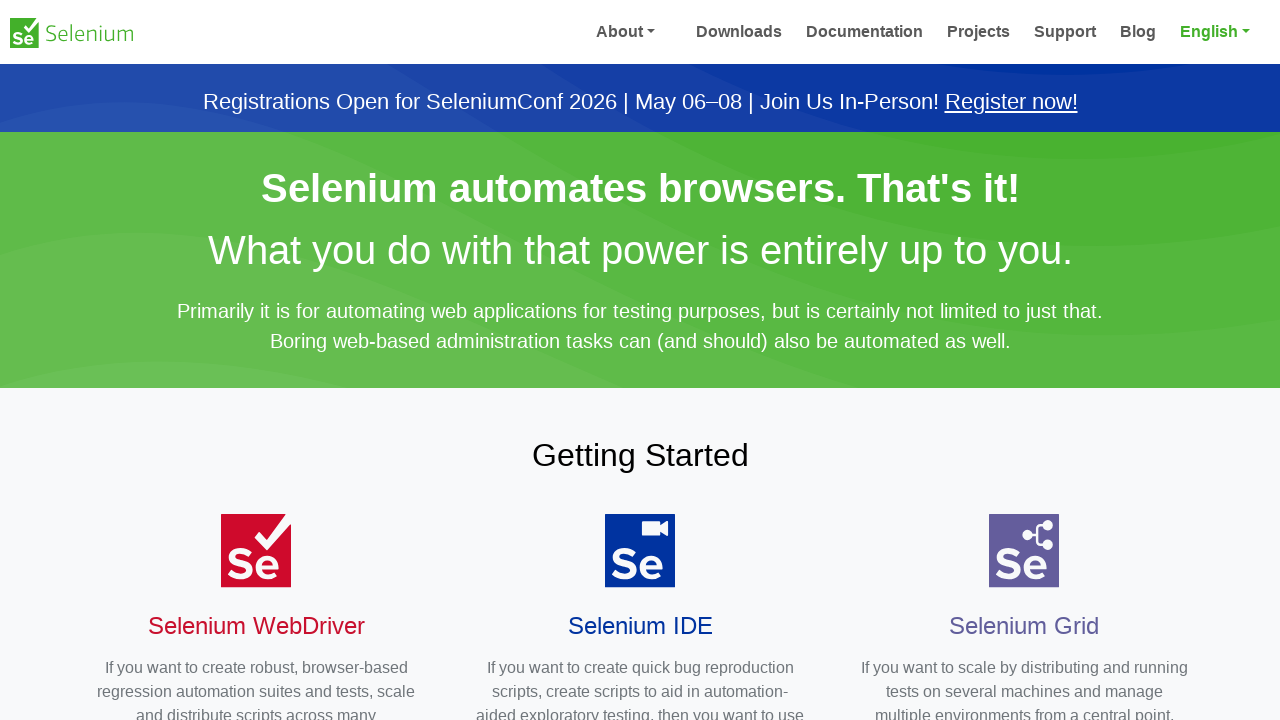

Clicked on Projects link to verify site navigation functionality at (803, 32) on text=Projects
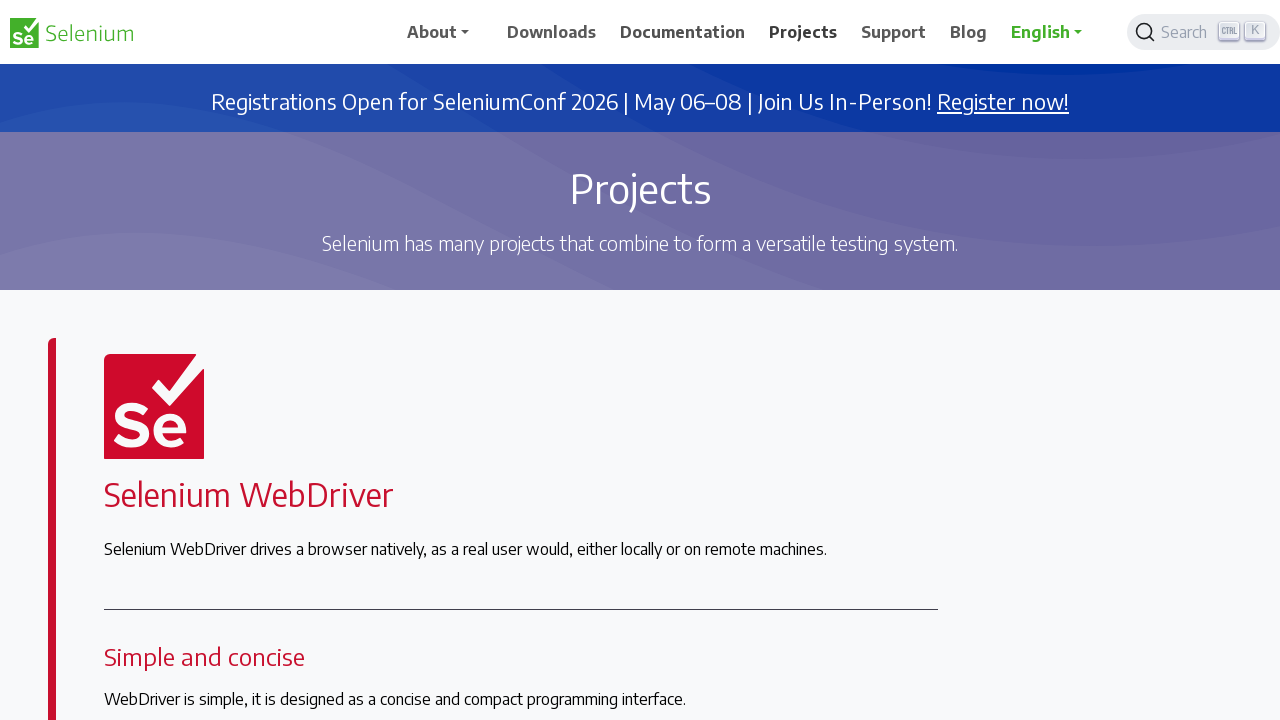

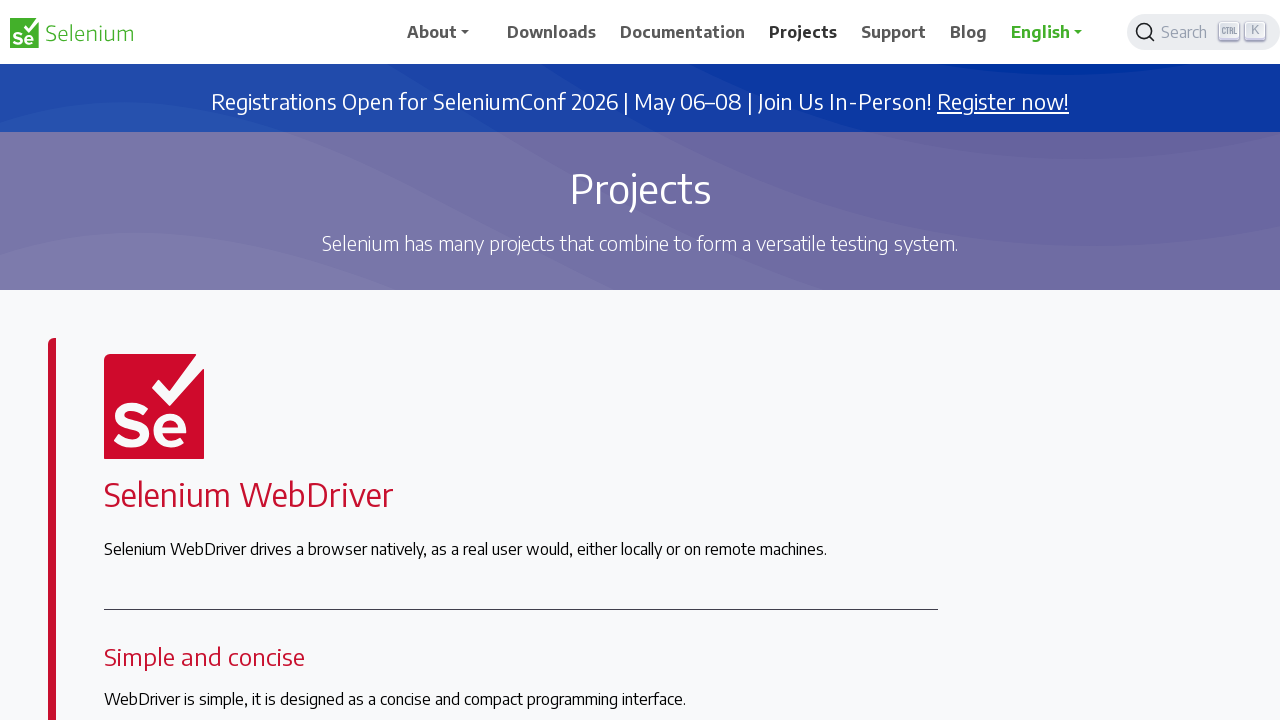